Tests that the form rejects submission when name field is empty.

Starting URL: https://davi-vert.vercel.app/index.html

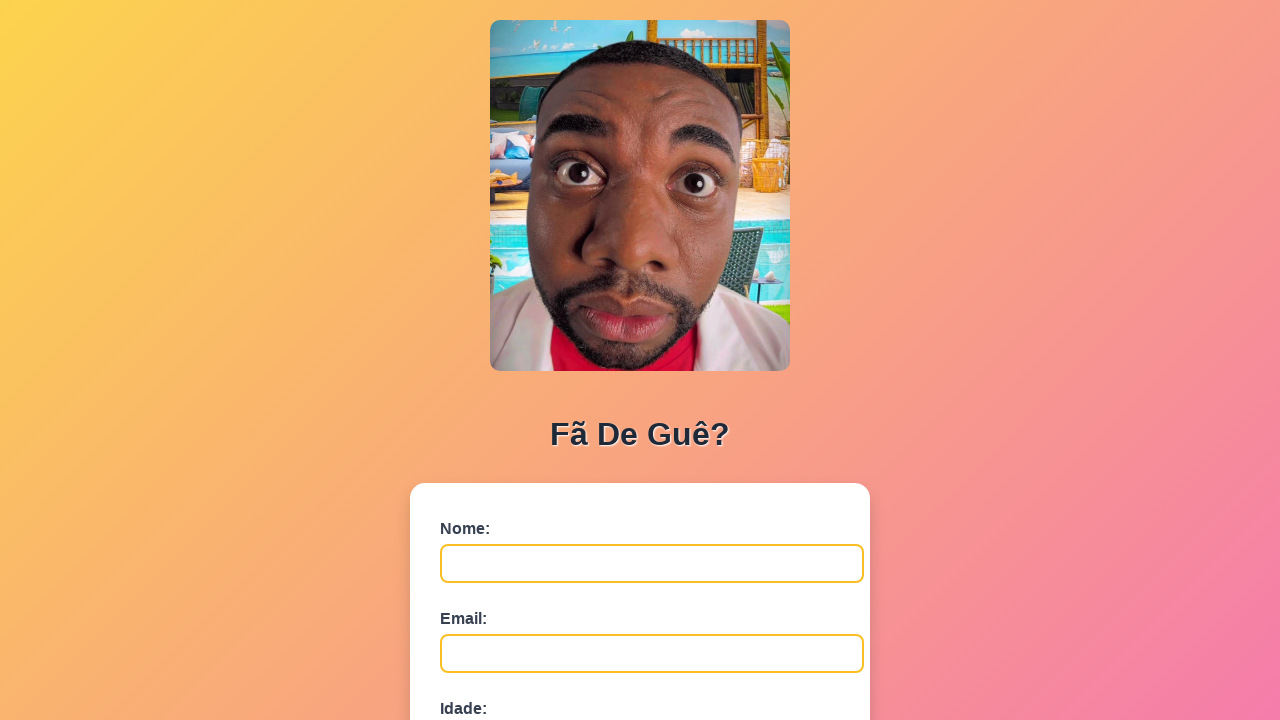

Cleared the name field to leave it empty on #nome
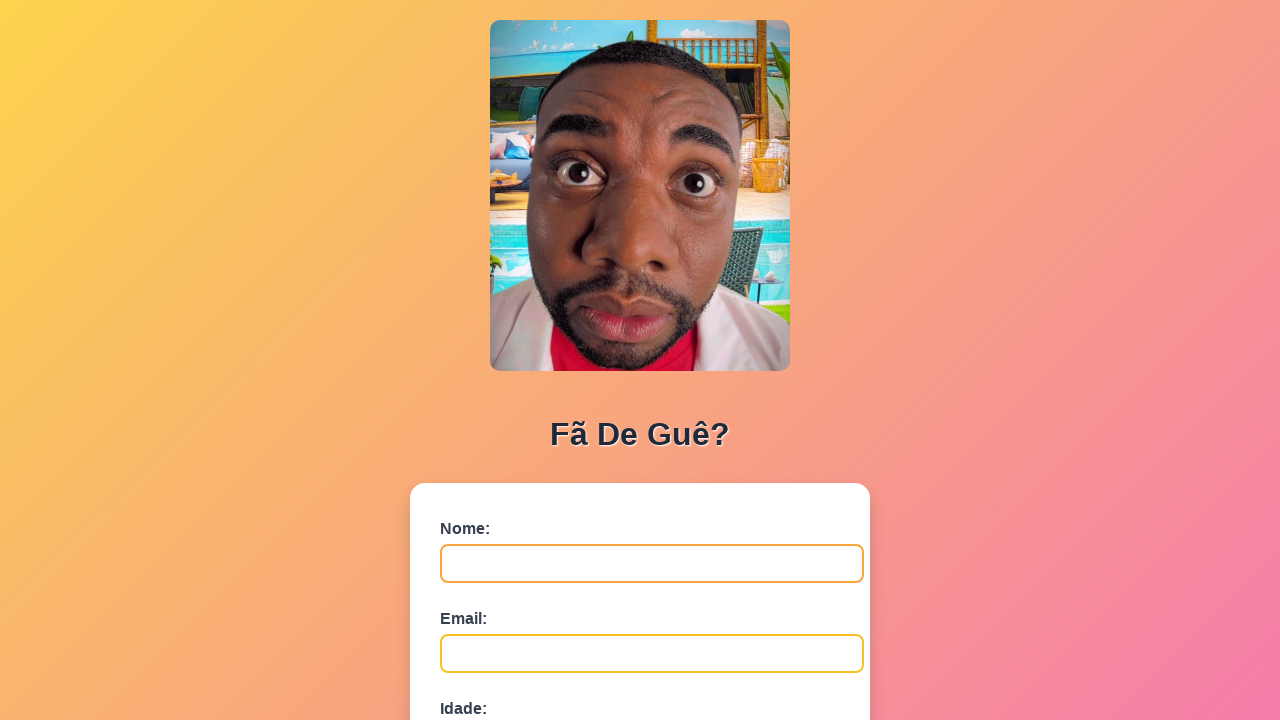

Filled email field with 'test.user@example.com' on #email
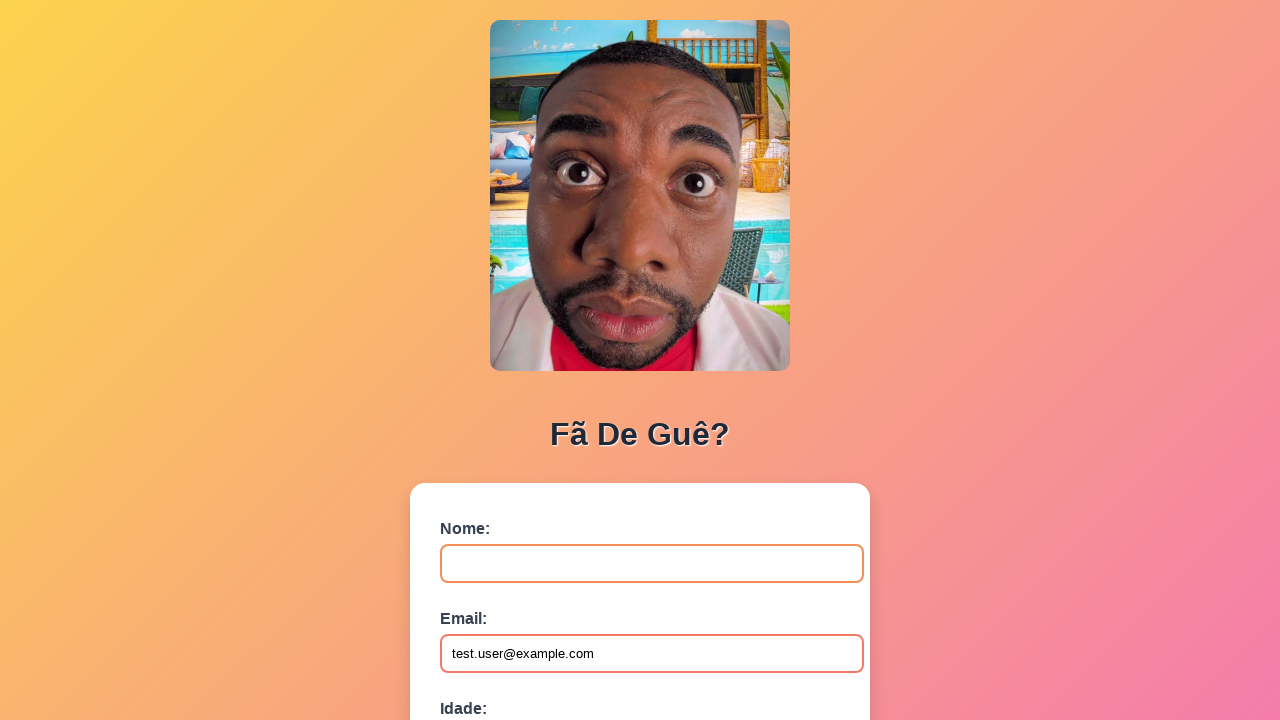

Filled age field with '25' on #idade
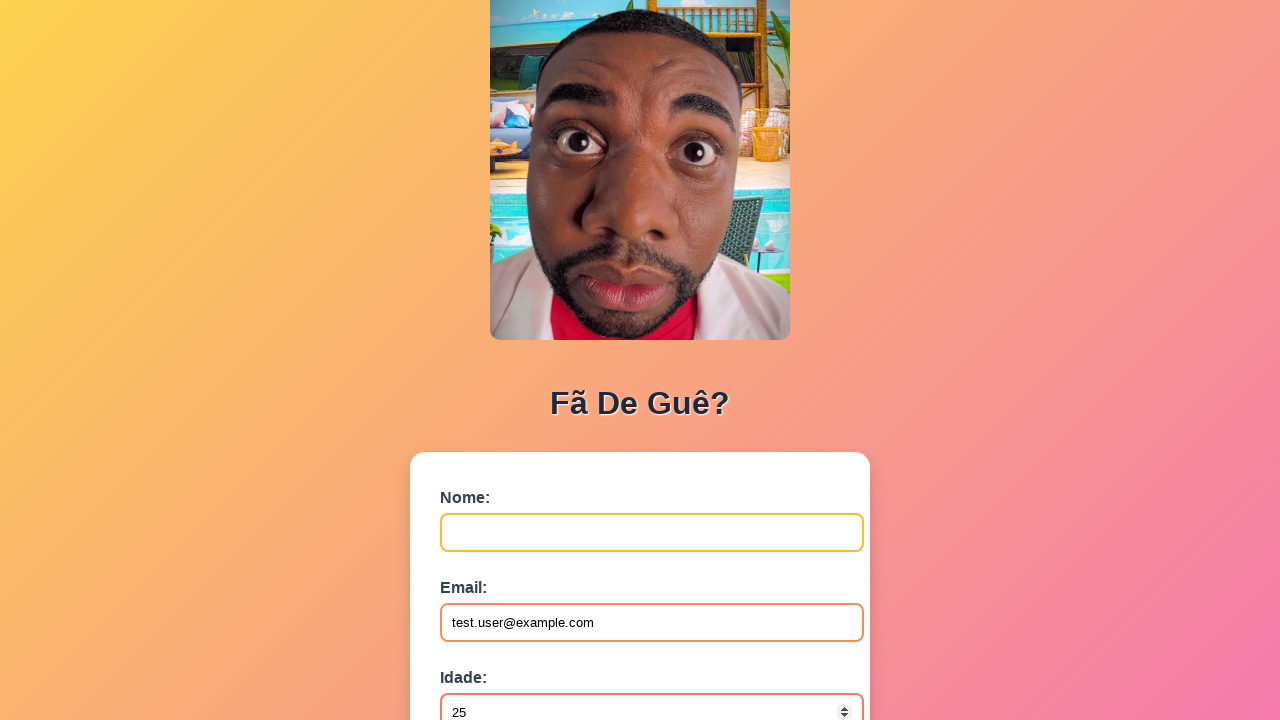

Clicked submit button with empty name field at (490, 569) on button[type='submit']
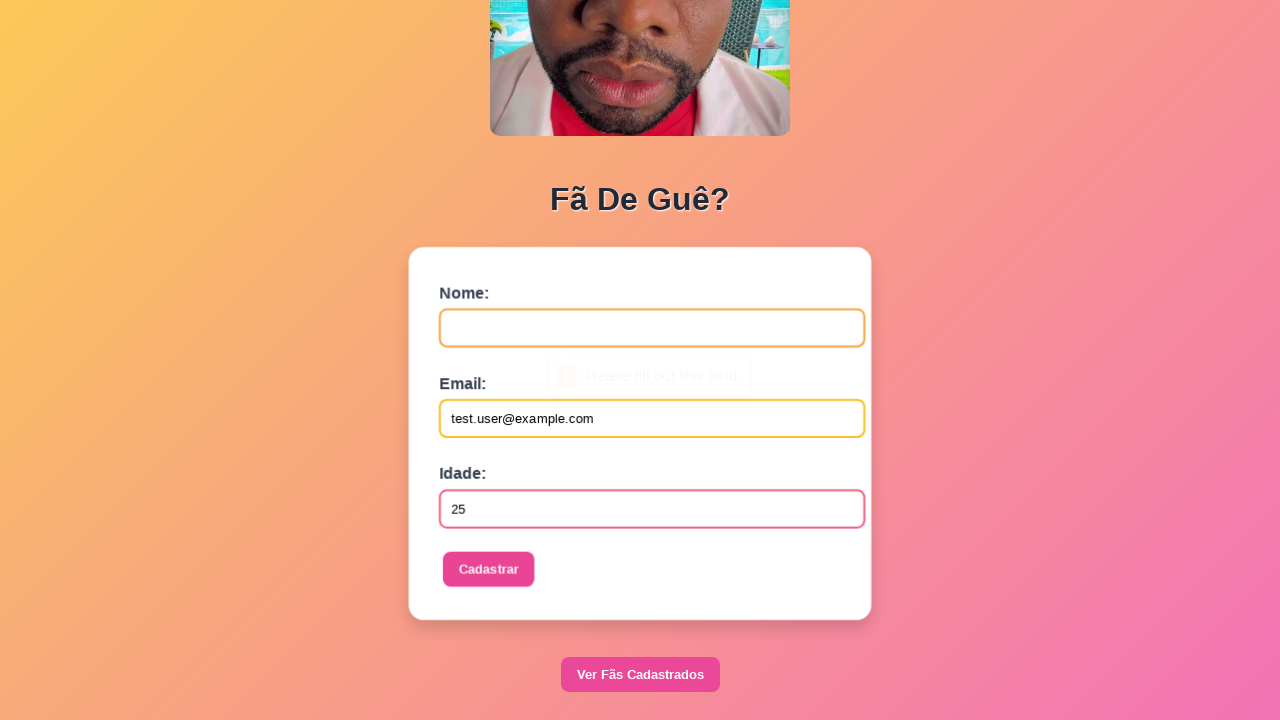

Handled rejection alert by accepting it
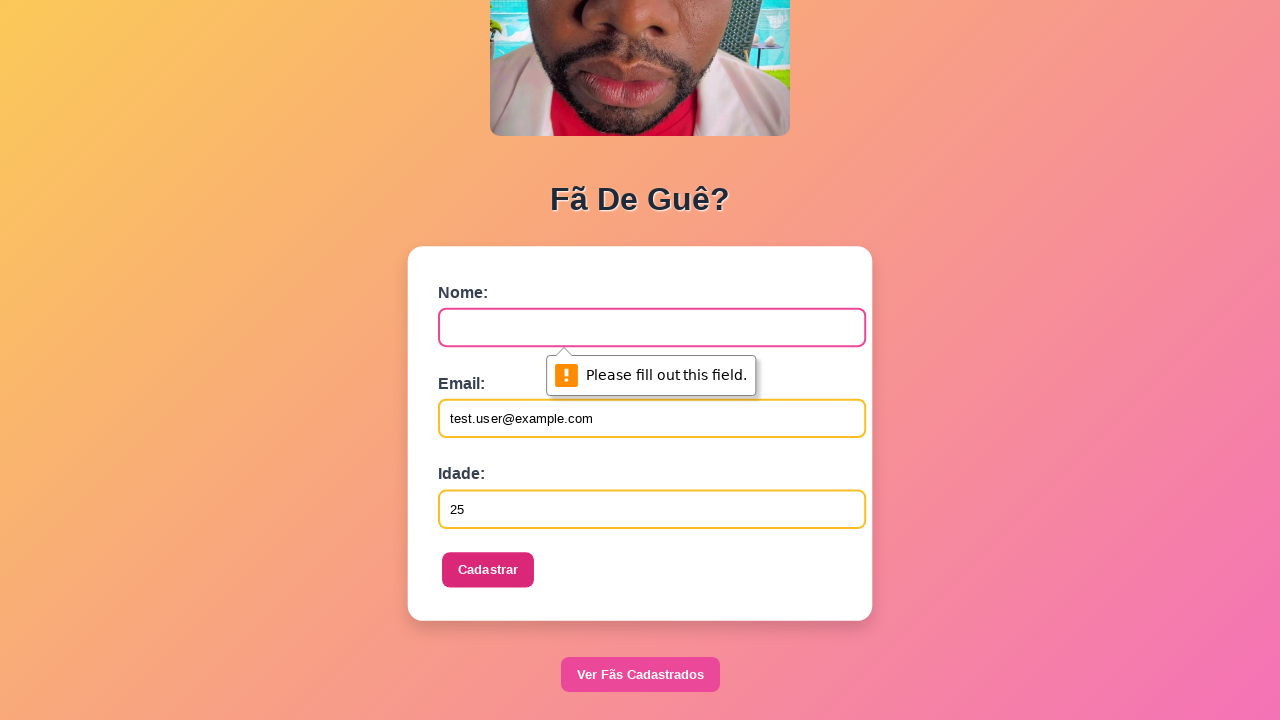

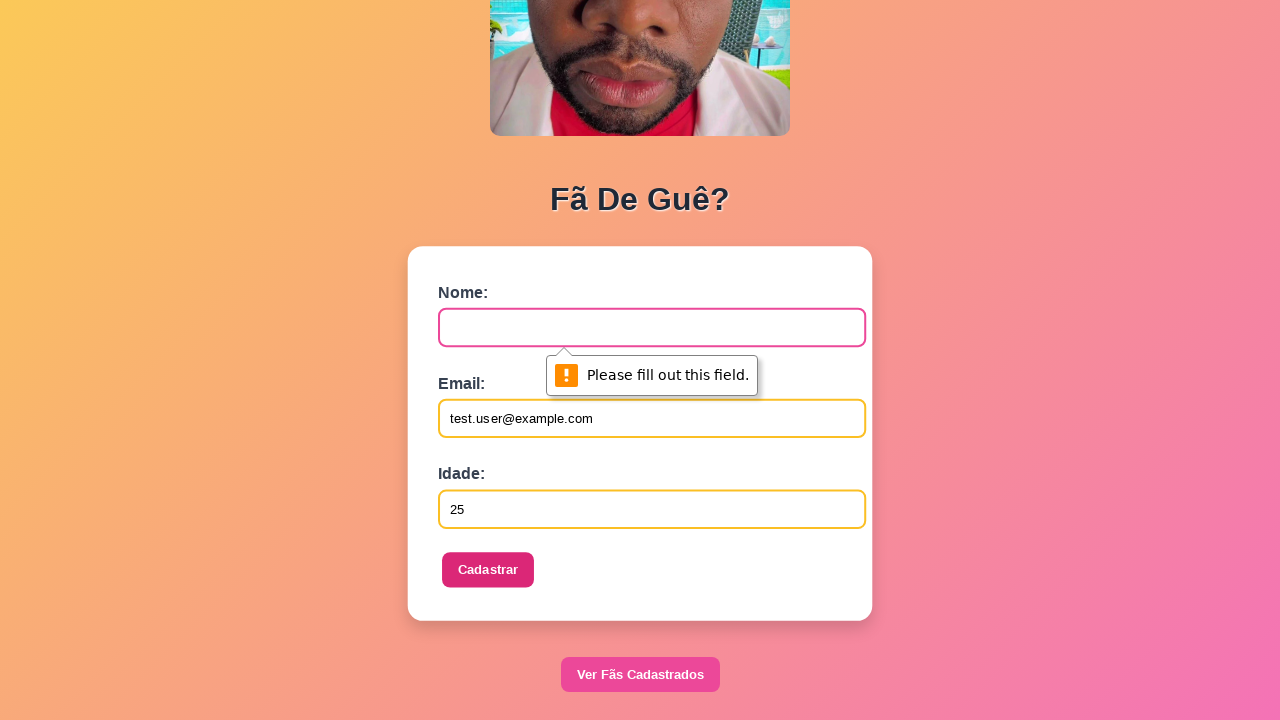